Tests drag and drop functionality by dragging an element to a drop zone

Starting URL: https://awesomeqa.com/selenium/mouse_interaction.html

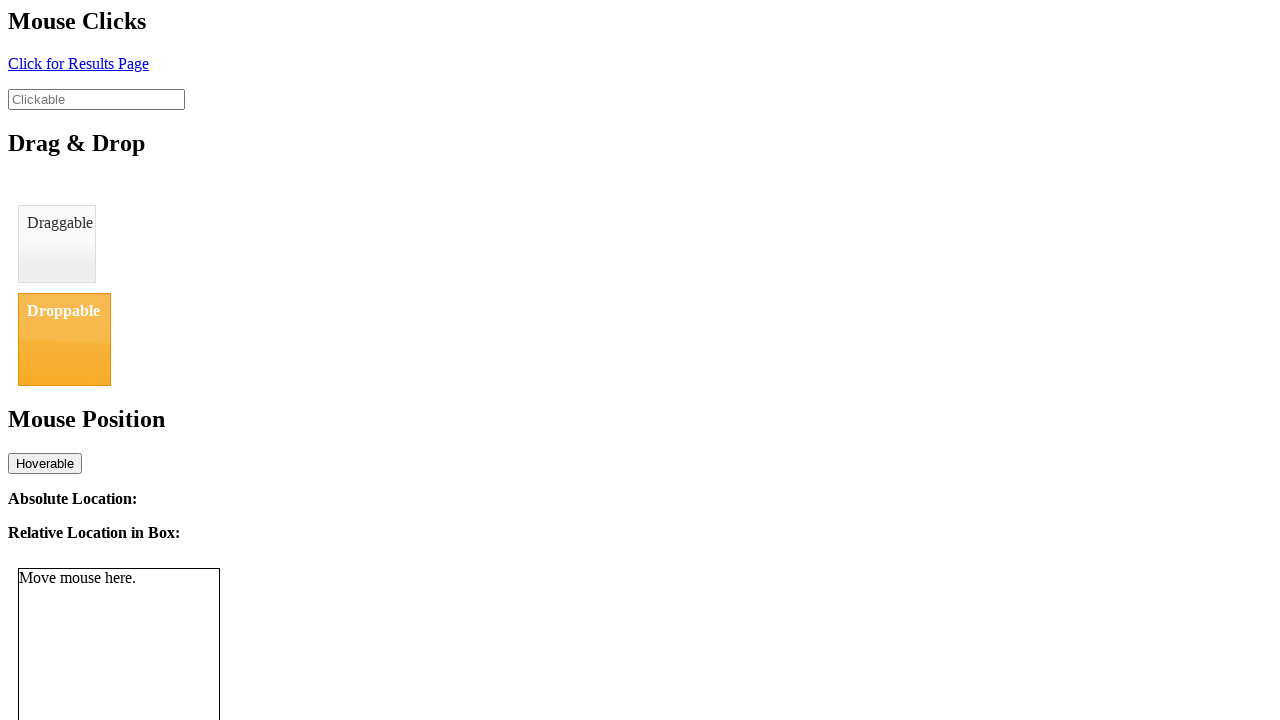

Navigated to mouse interaction test page
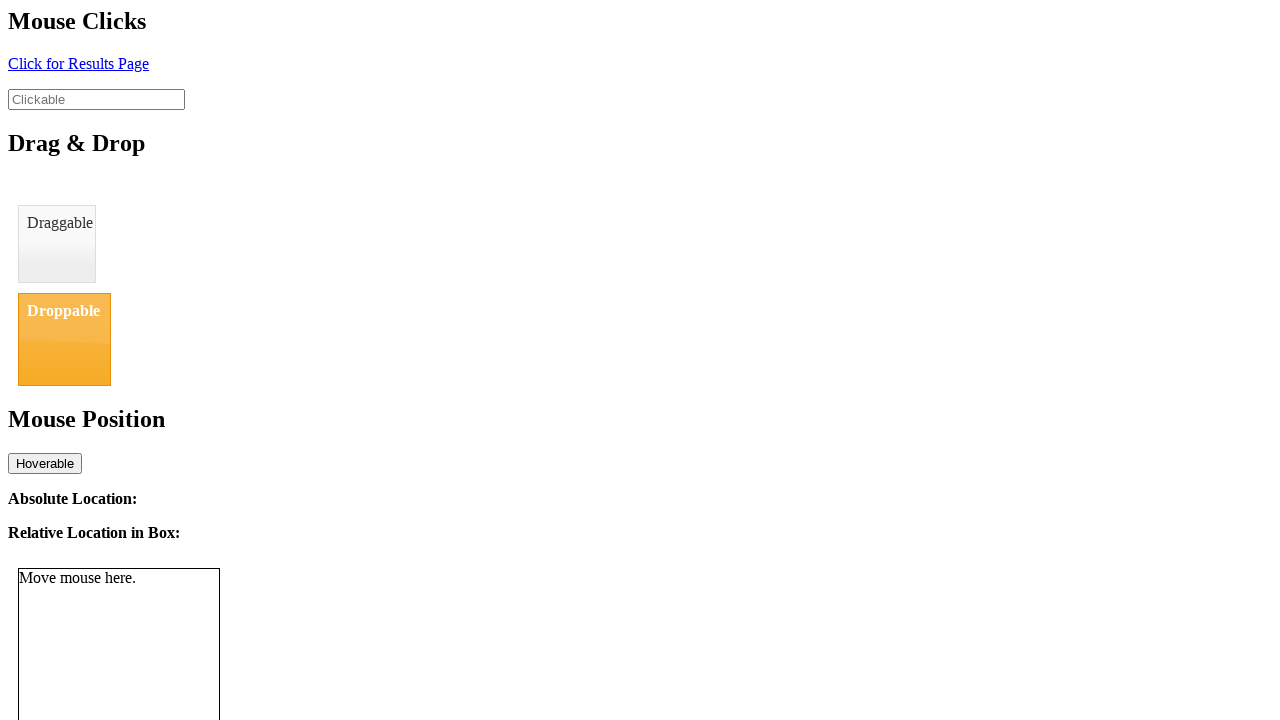

Located draggable element
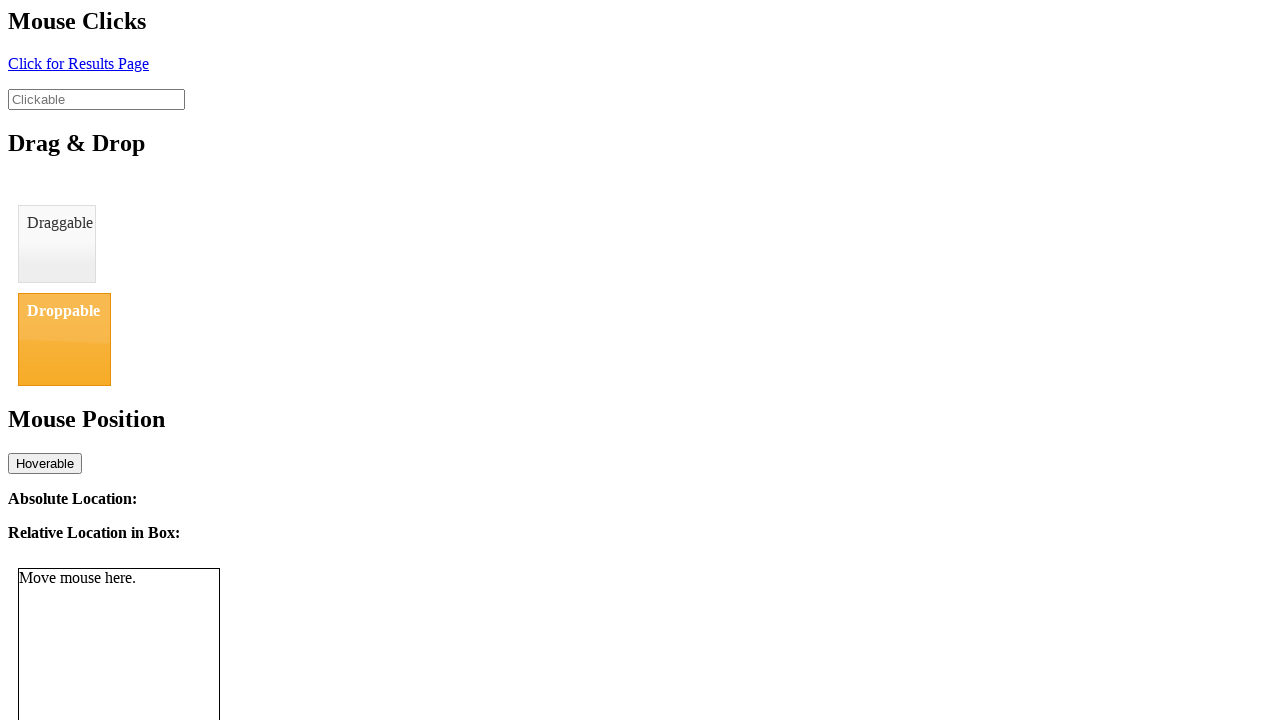

Located droppable element
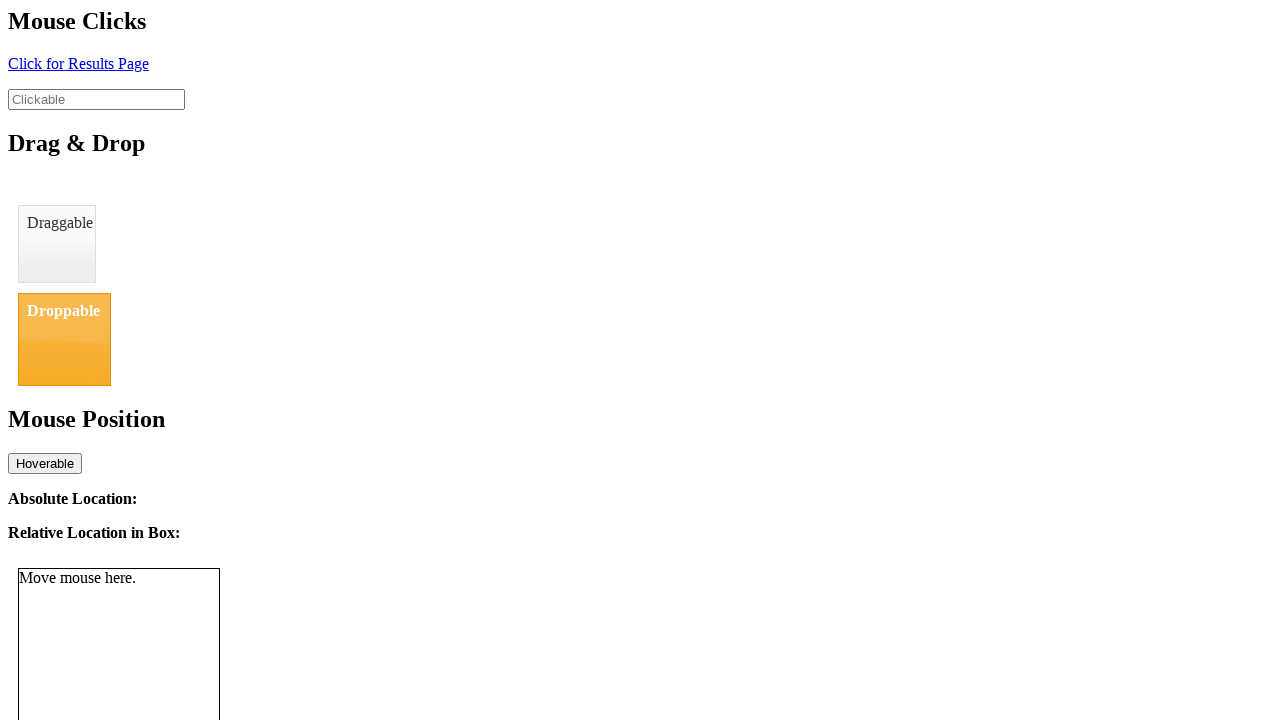

Dragged element to drop zone at (64, 339)
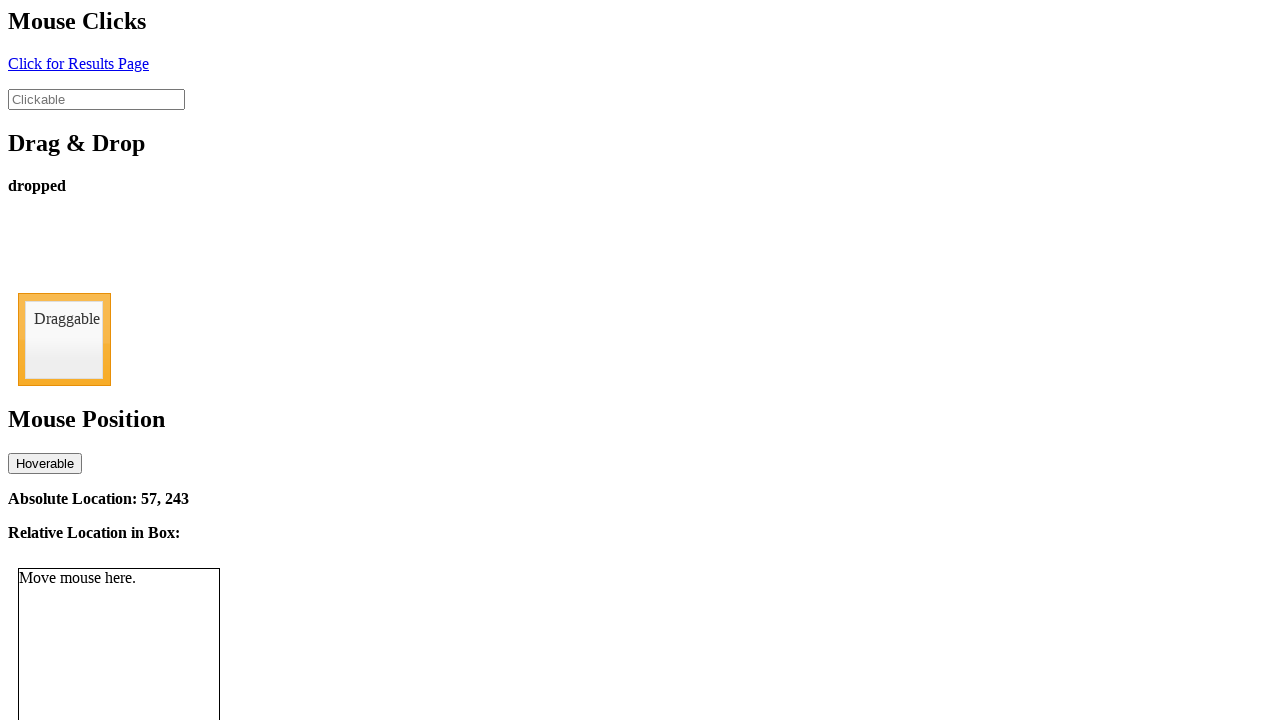

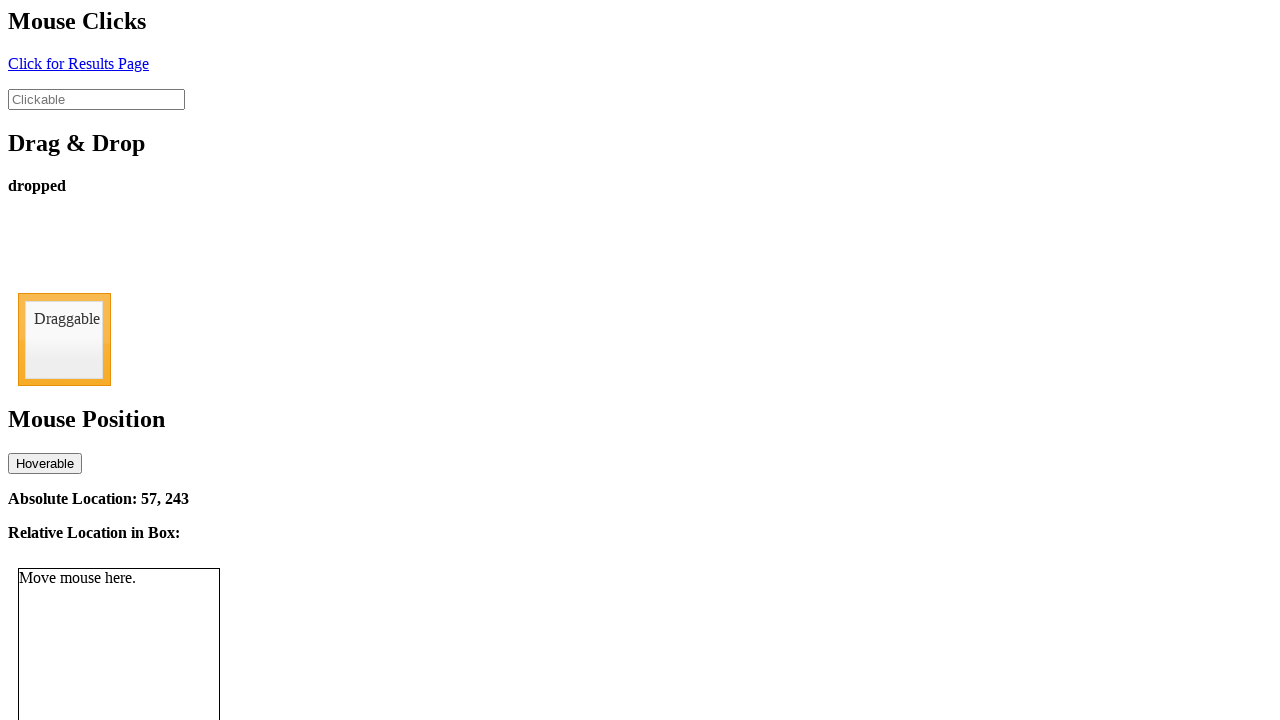